Tests contact form validation with an invalid email format, verifying that the appropriate validation error message is displayed for the email field.

Starting URL: https://jupiter.cloud.planittesting.com/

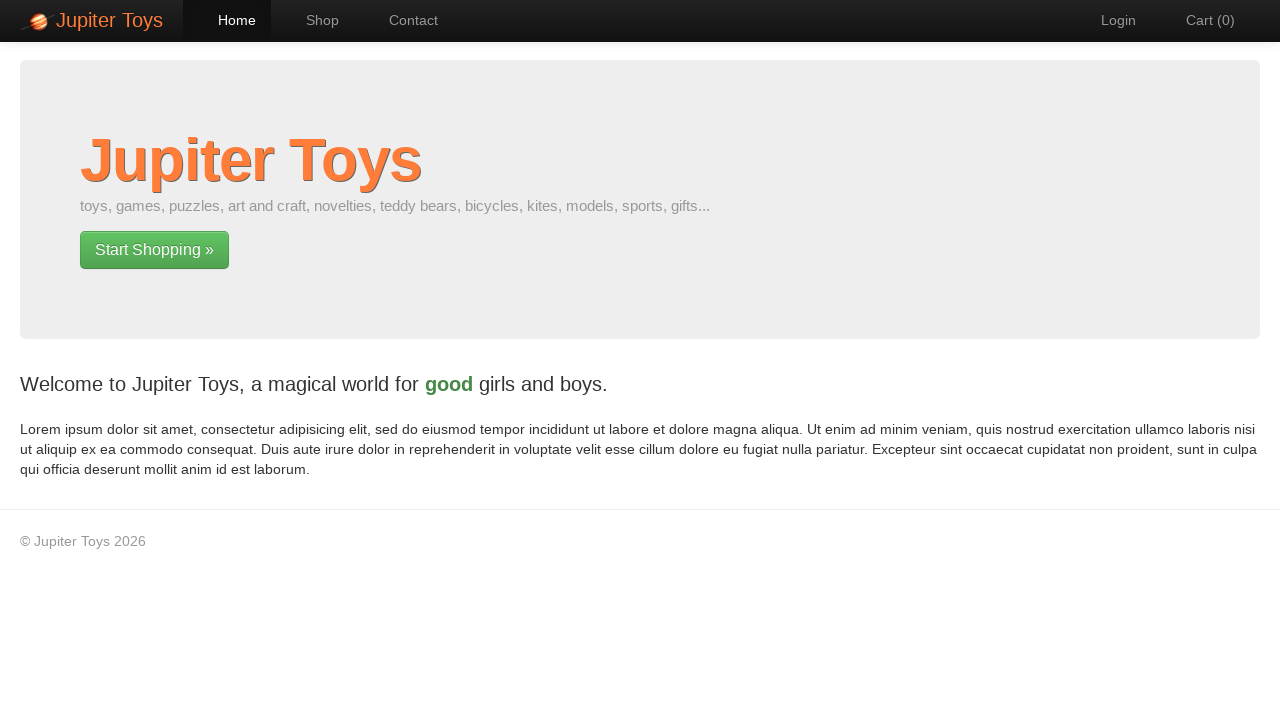

Clicked Contact navigation link at (404, 20) on #nav-contact
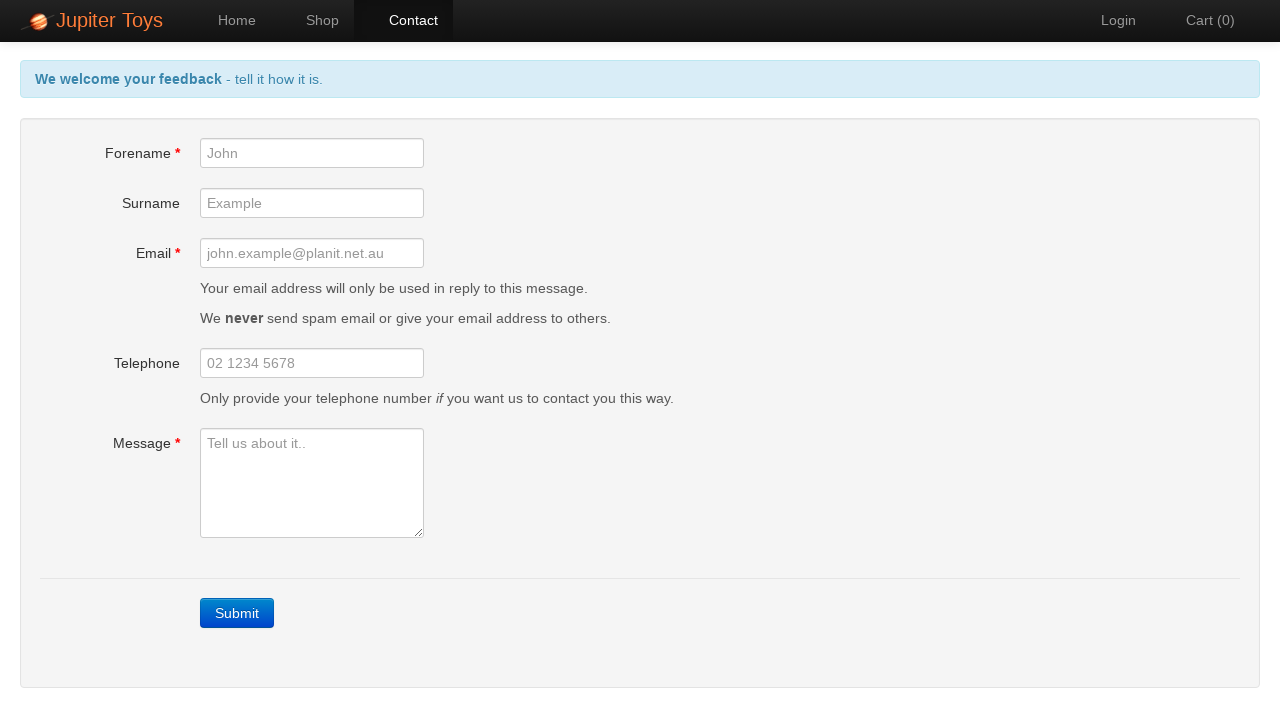

Submit button is visible
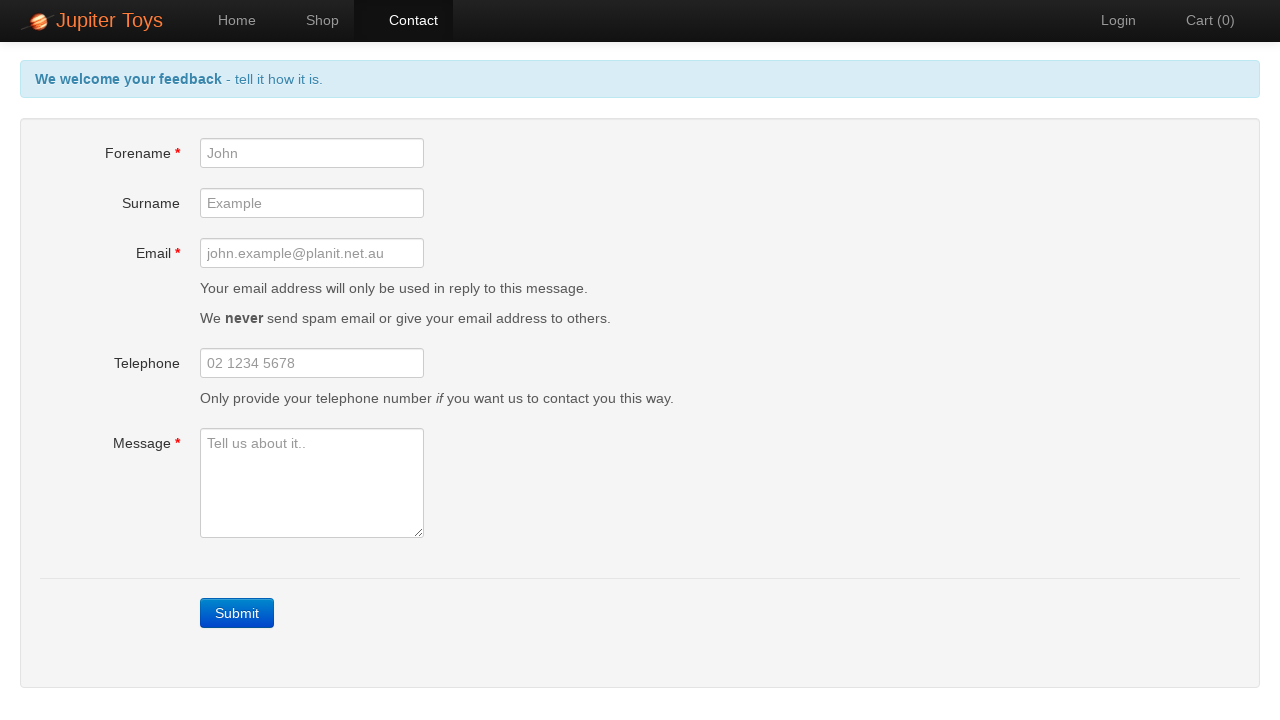

Clicked submit button without filling form to trigger validation at (237, 613) on .btn-primary
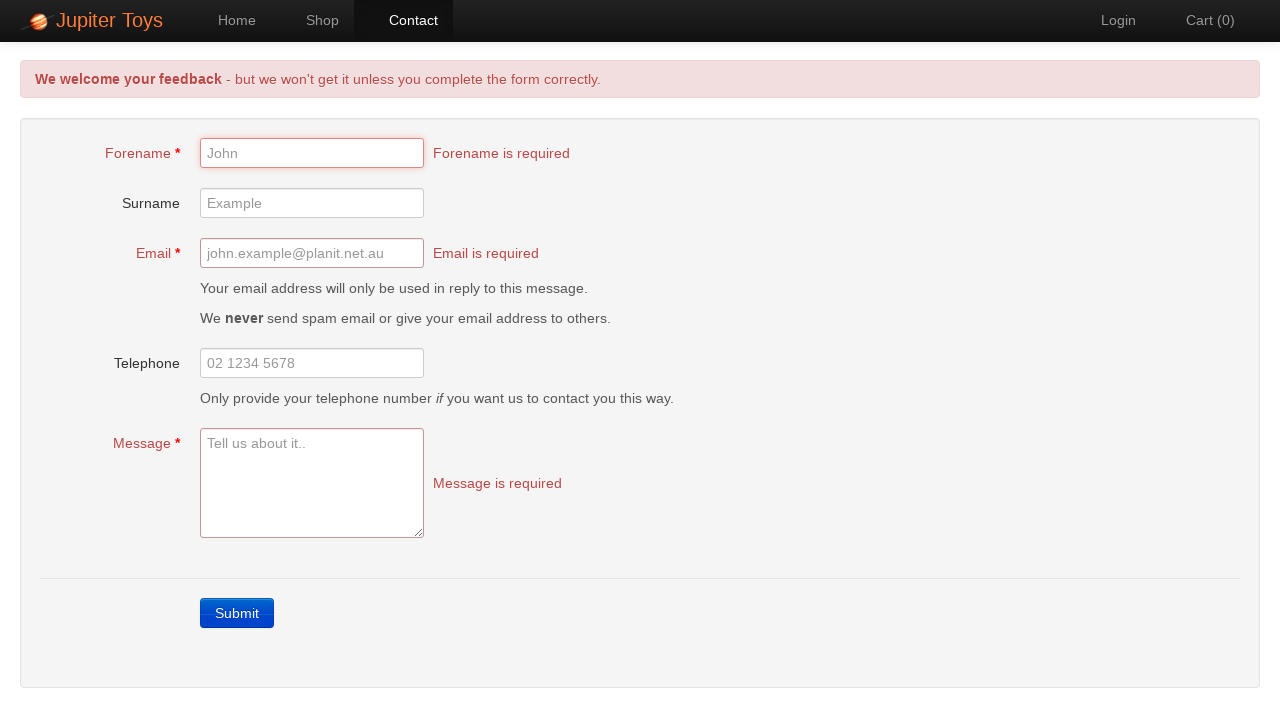

Forename error message is visible
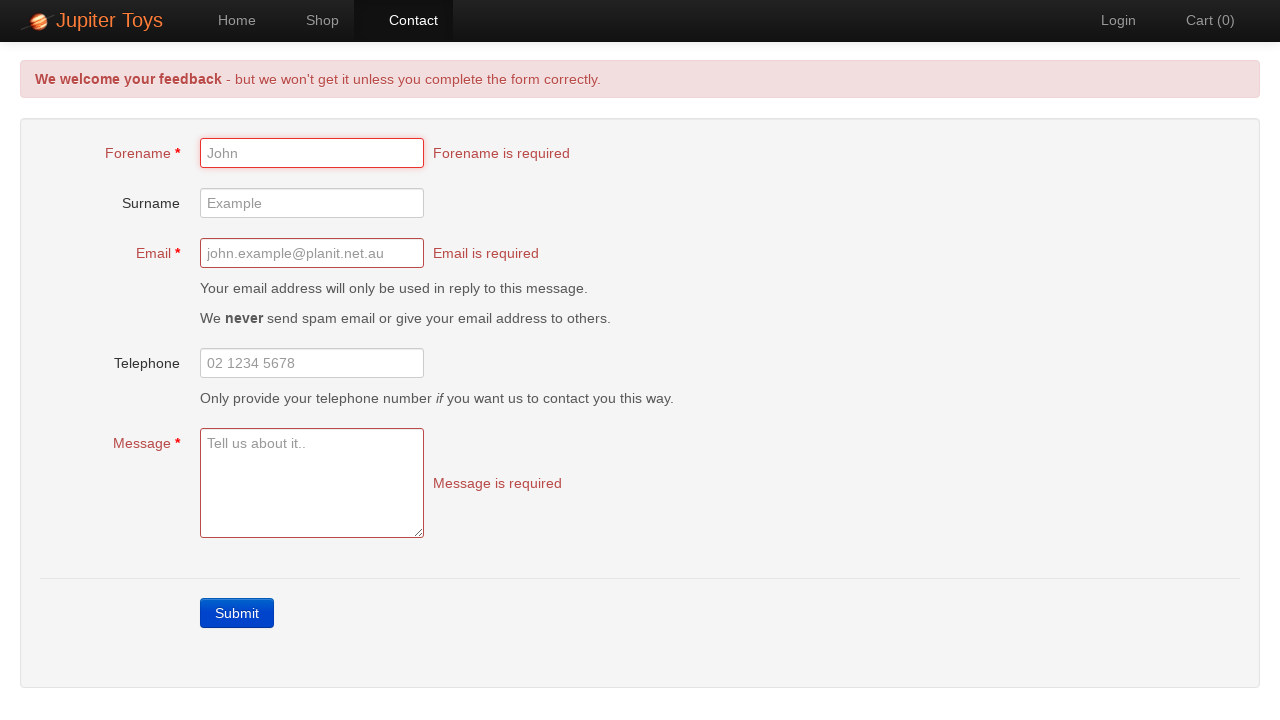

Verified forename error message: 'Forename is required'
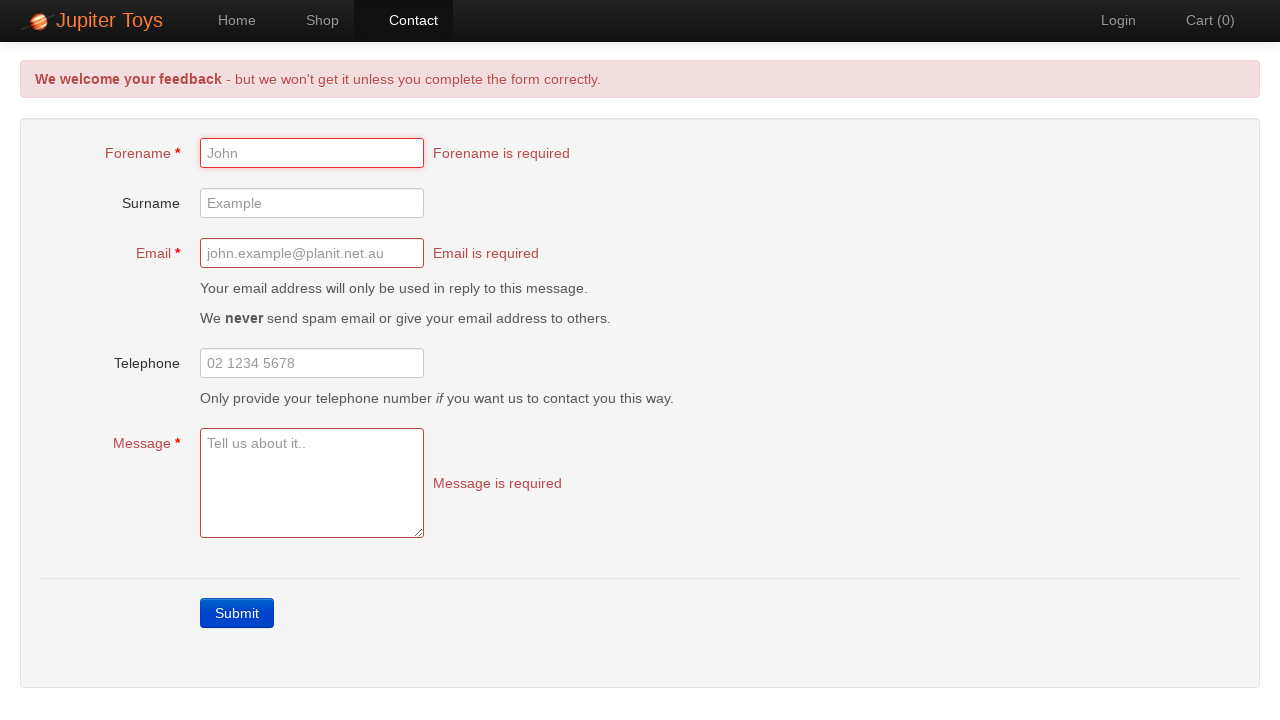

Verified email error message: 'Email is required'
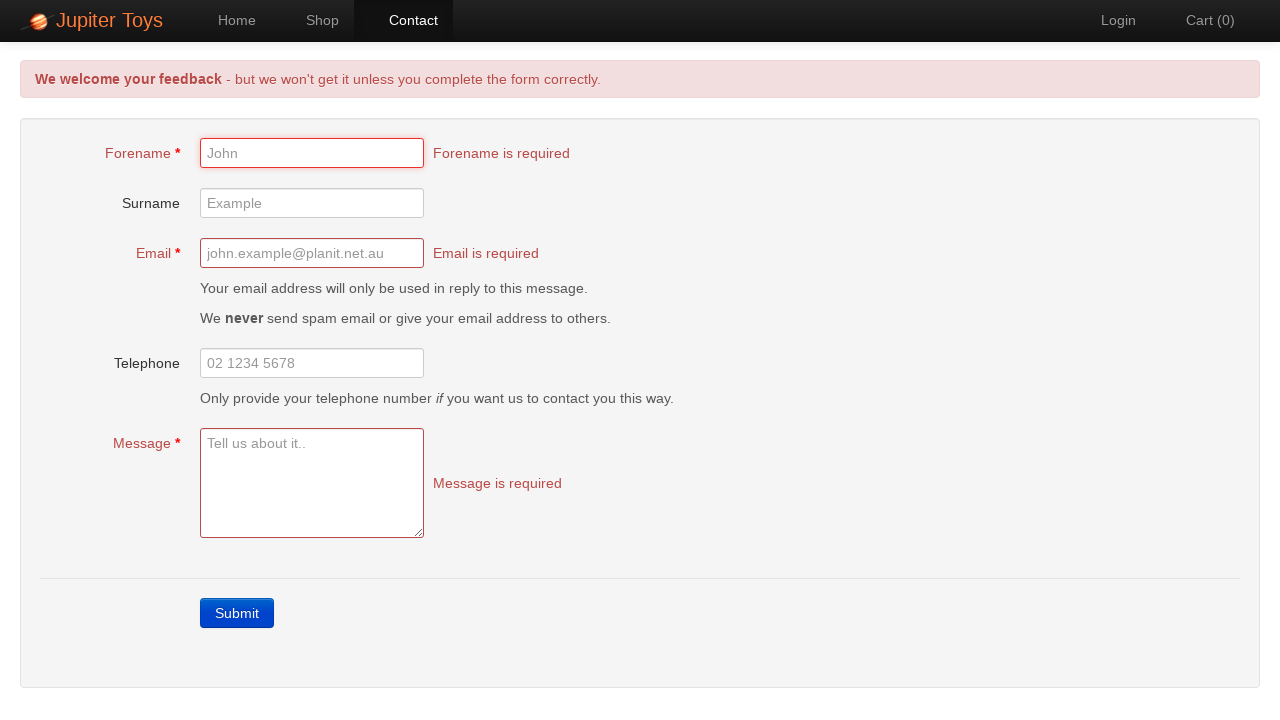

Verified message error message: 'Message is required'
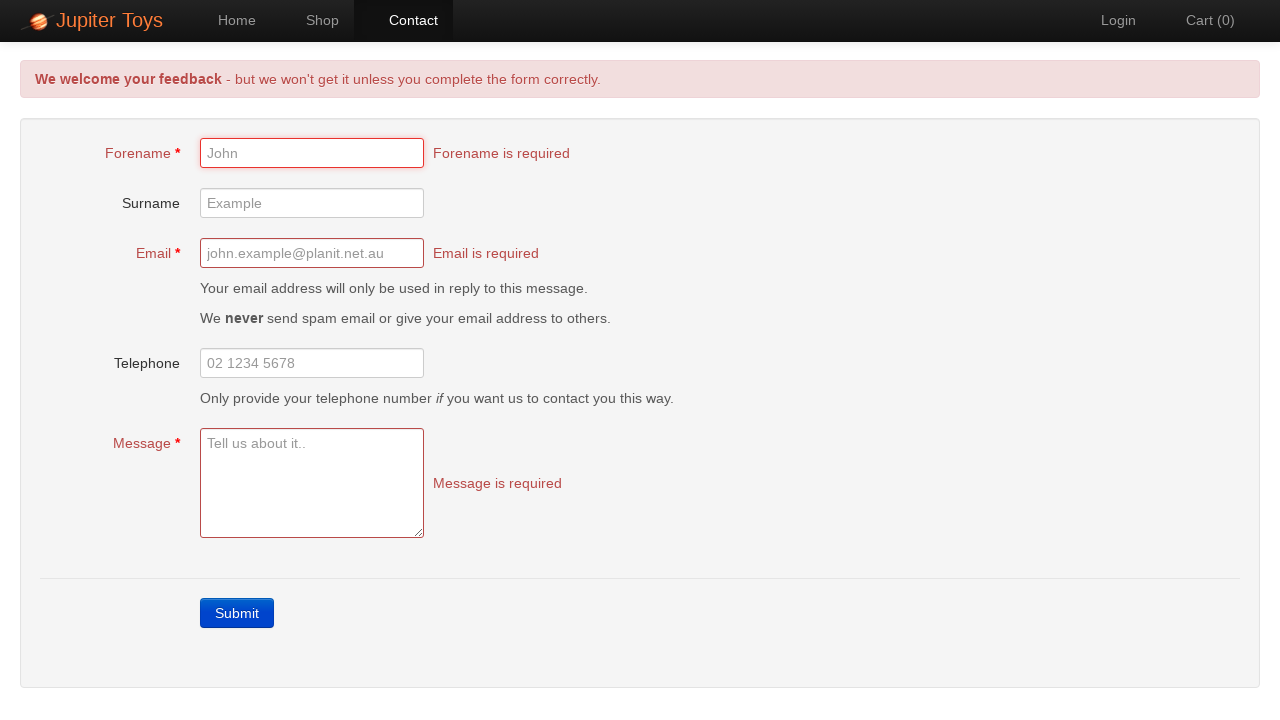

Filled forename field with 'Michael' on #forename
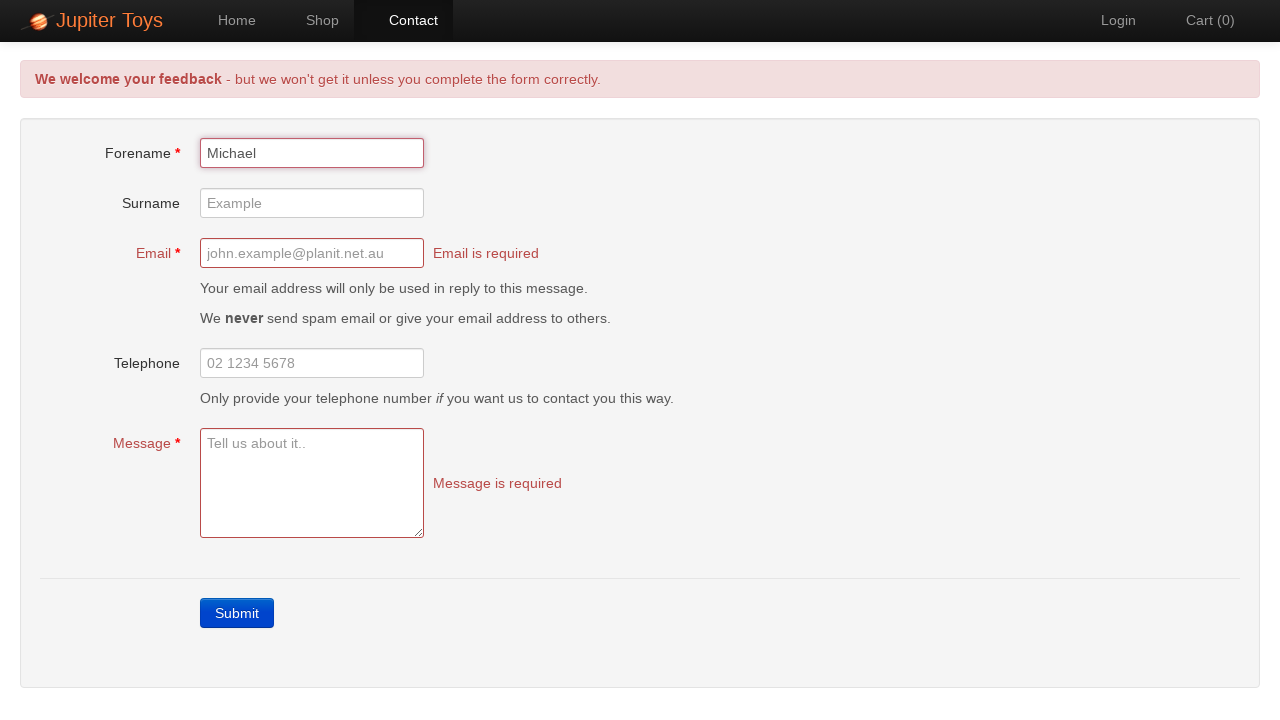

Filled email field with invalid format 'michael.invalid.email' on #email
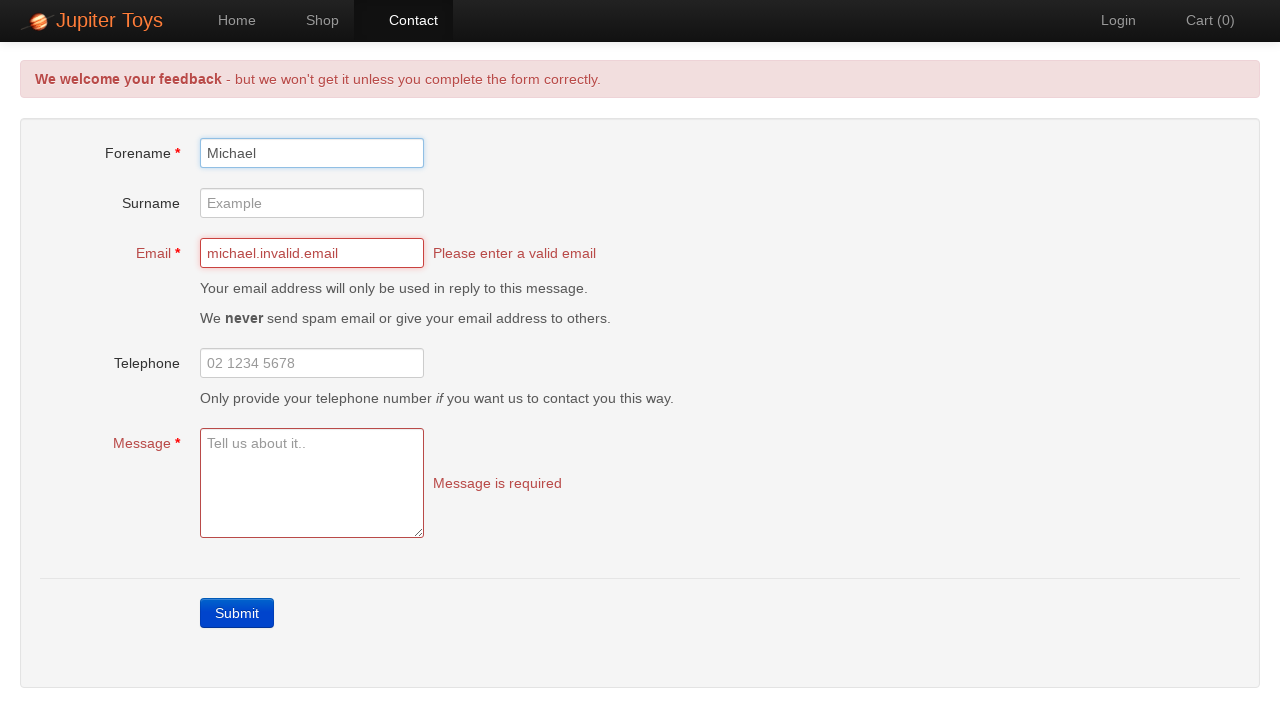

Filled message field with 'Testing invalid email validation' on #message
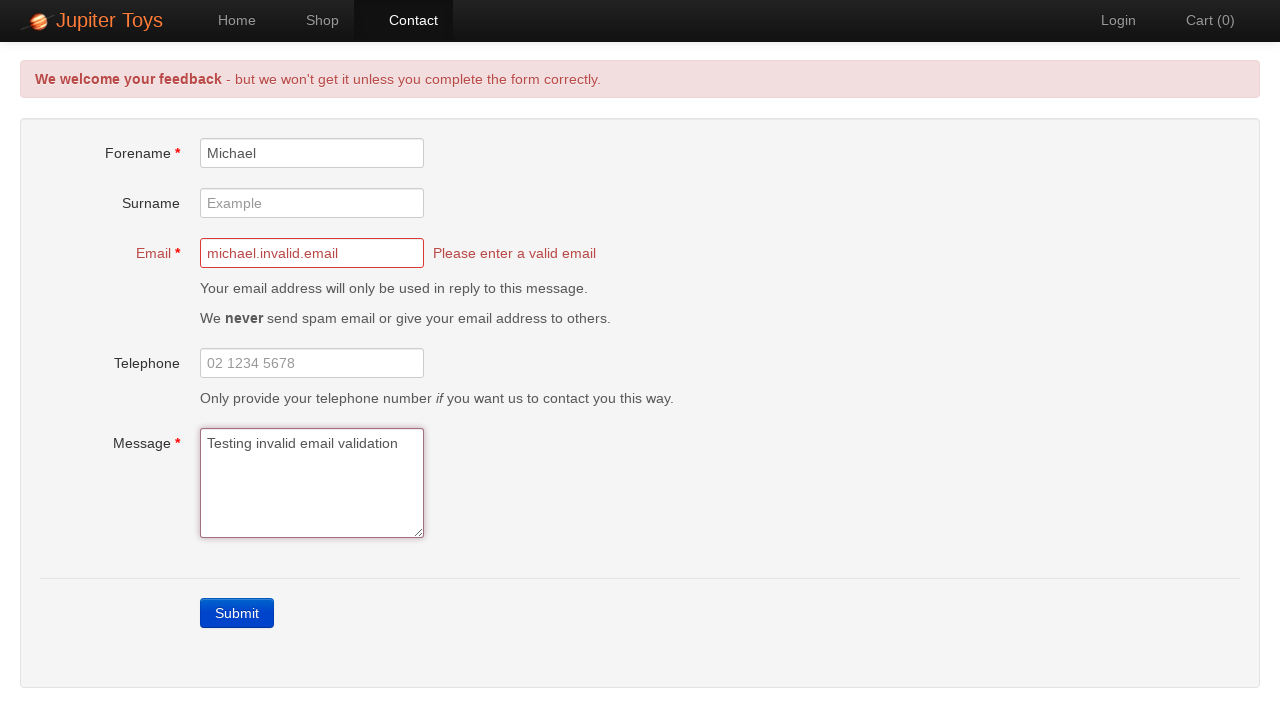

Verified email validation error message: 'Please enter a valid email'
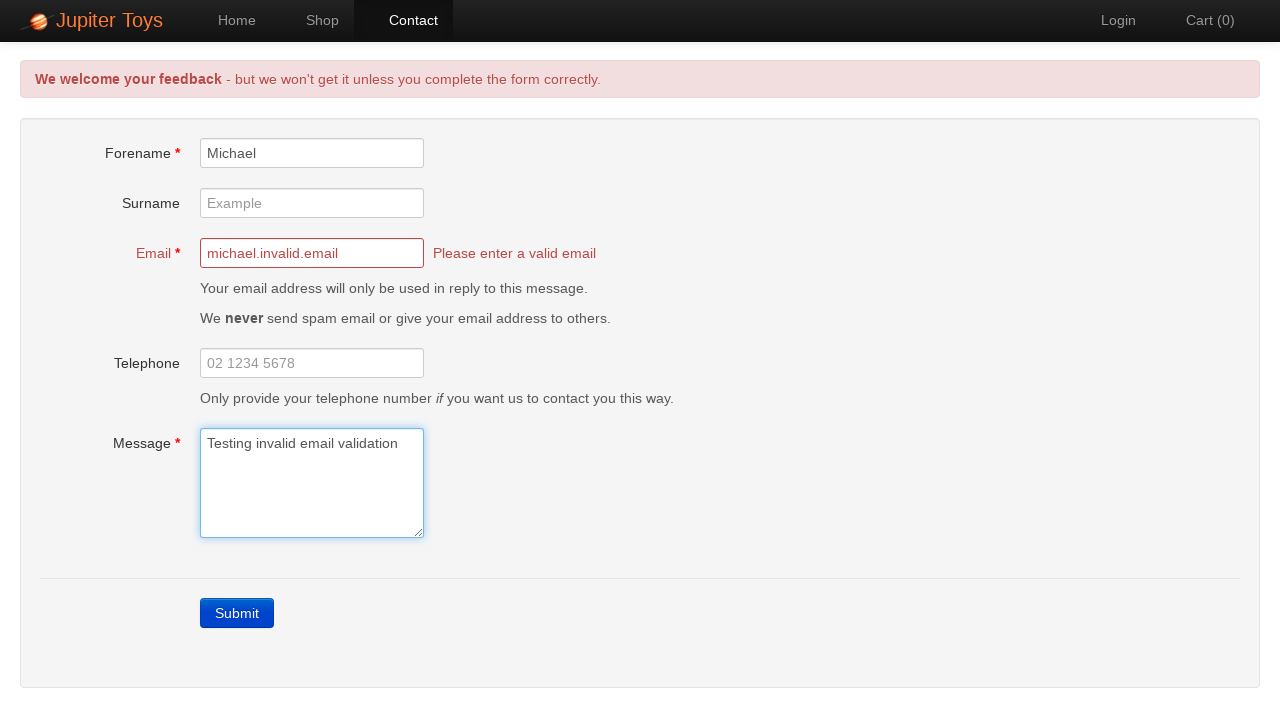

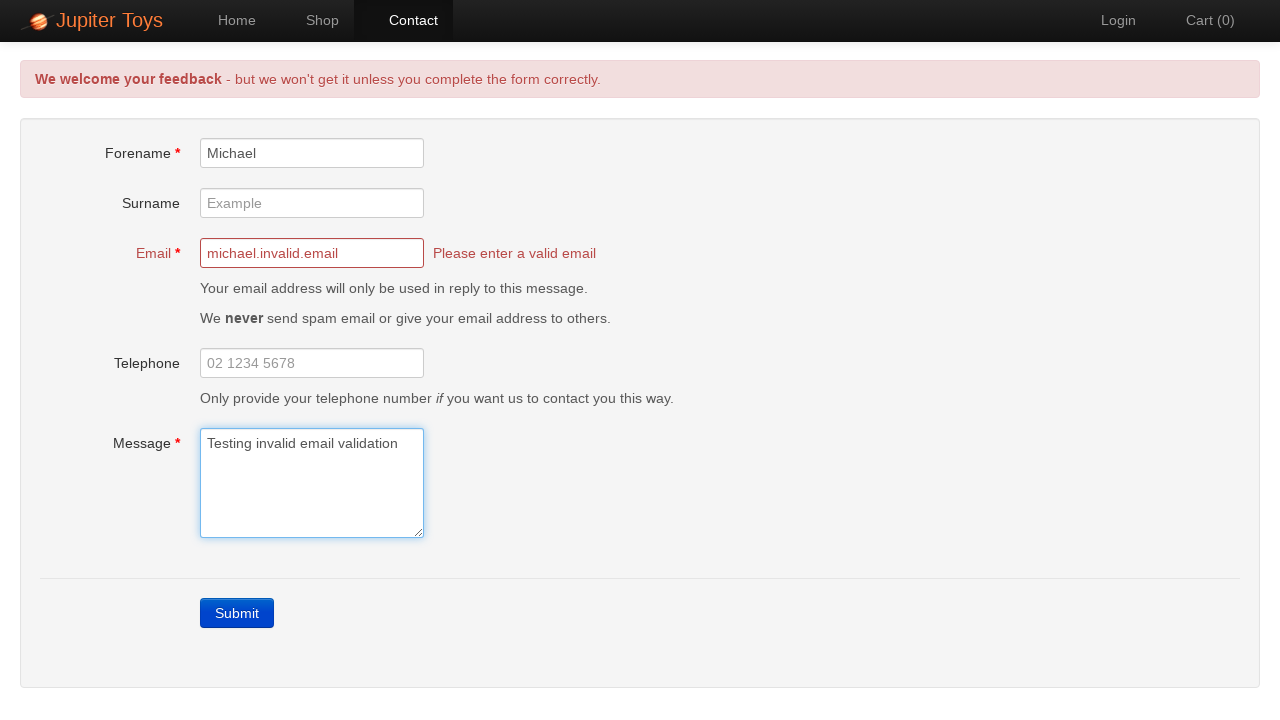